Navigates to Python.org, finds the search input element by name, and tests frame/element switching functionality

Starting URL: http://www.python.org

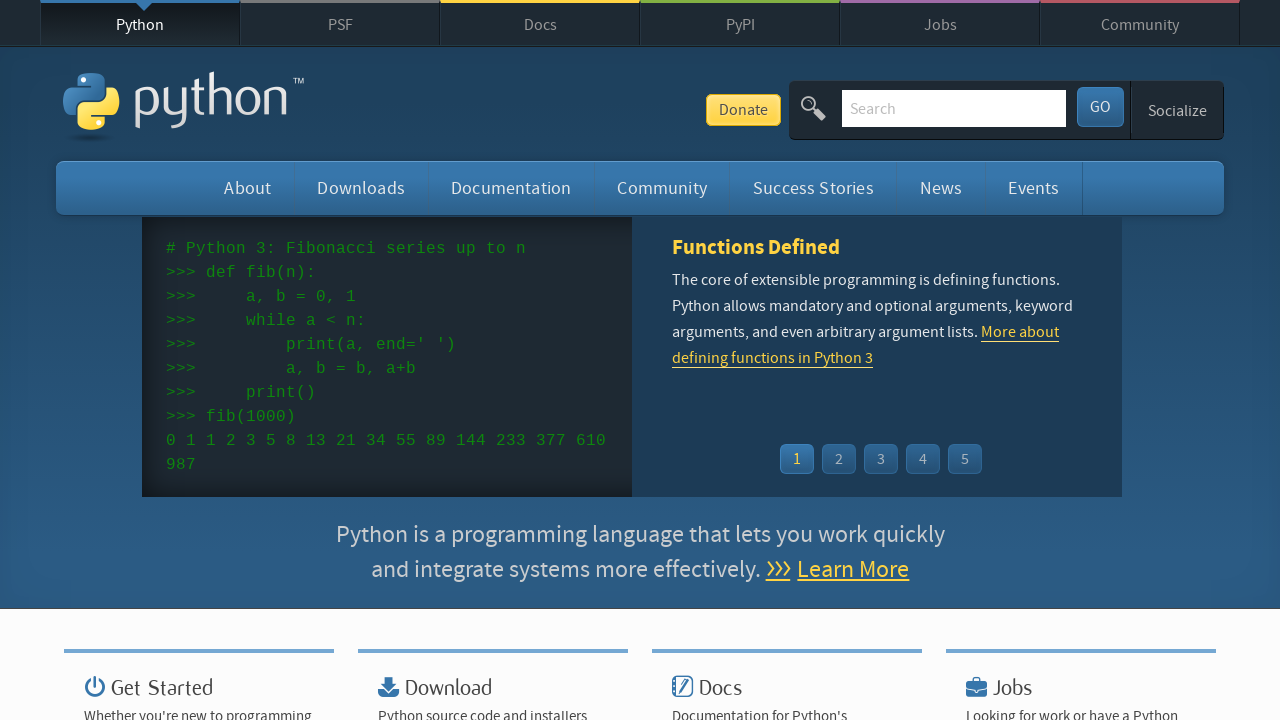

Navigated to Python.org homepage
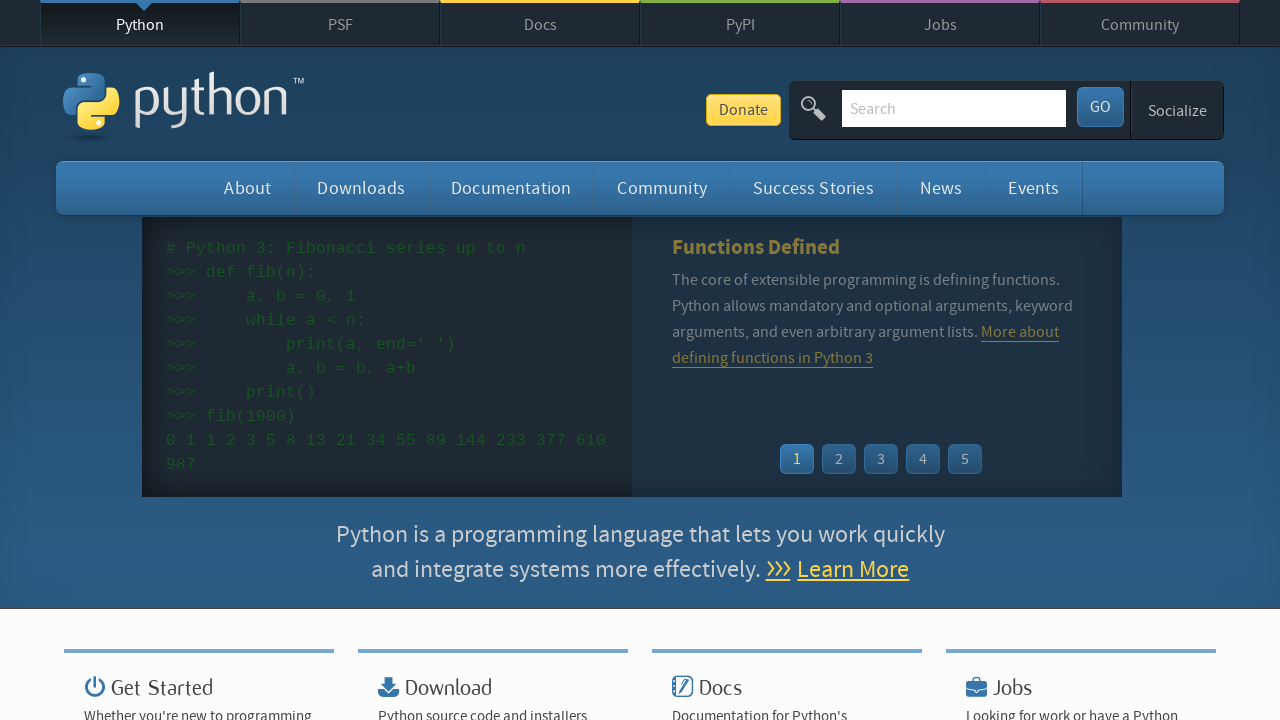

Search input element with name 'q' found and loaded
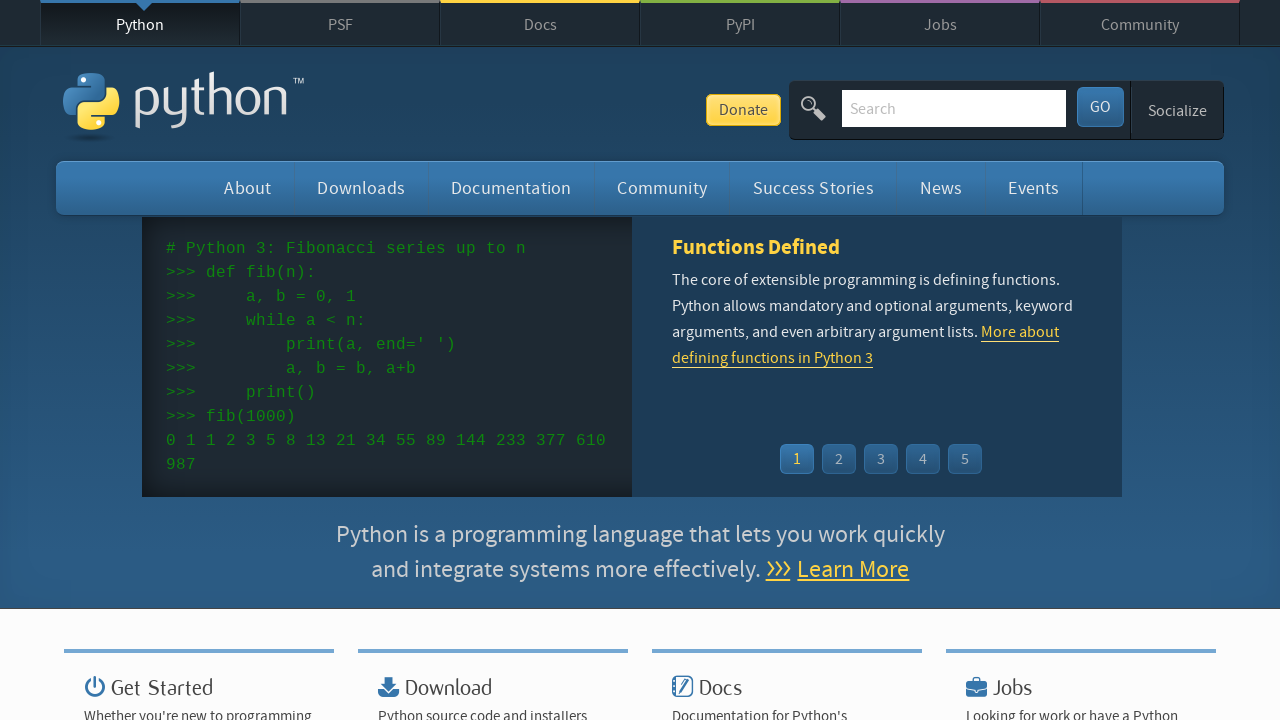

Focused on search input element on input[name='q']
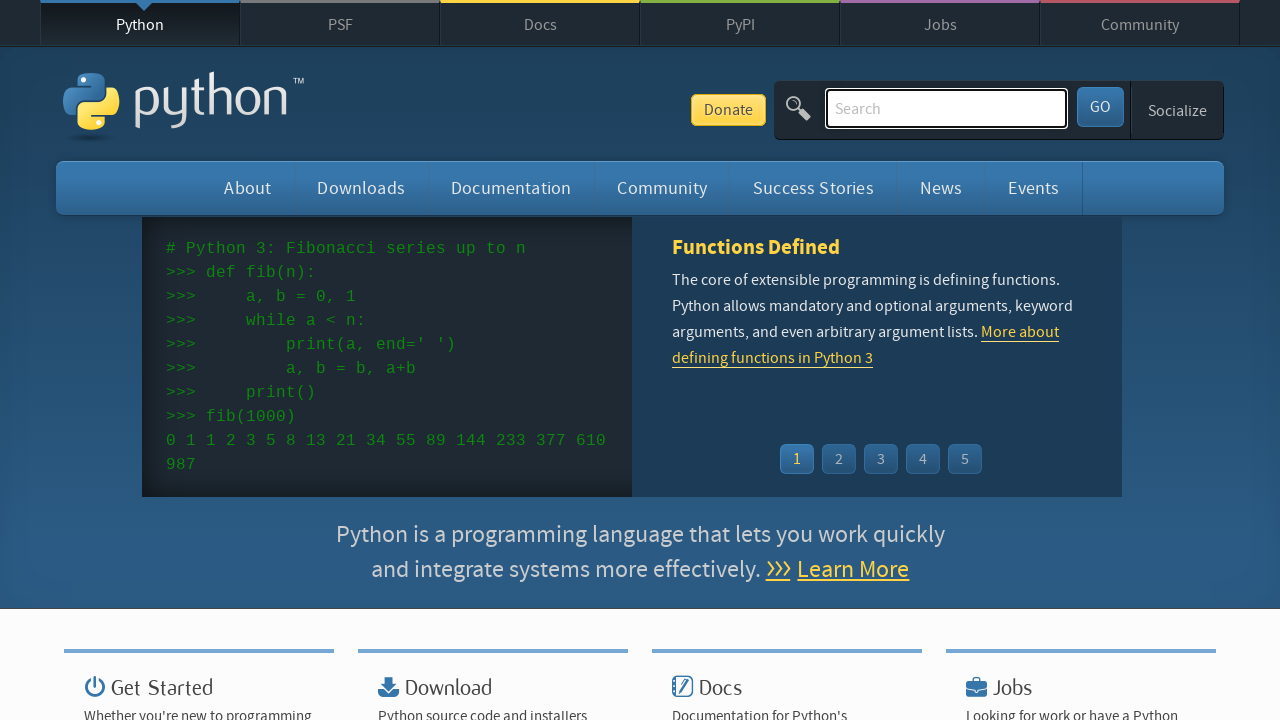

DOM content fully loaded and element switching verified
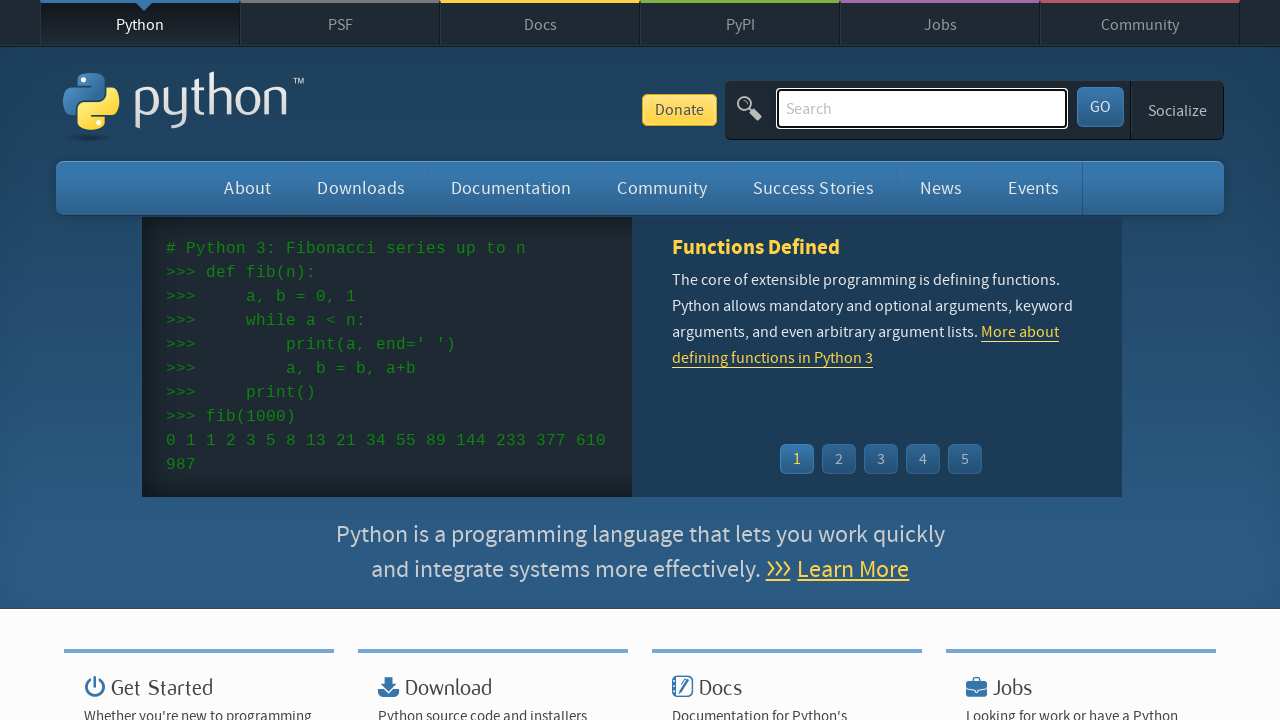

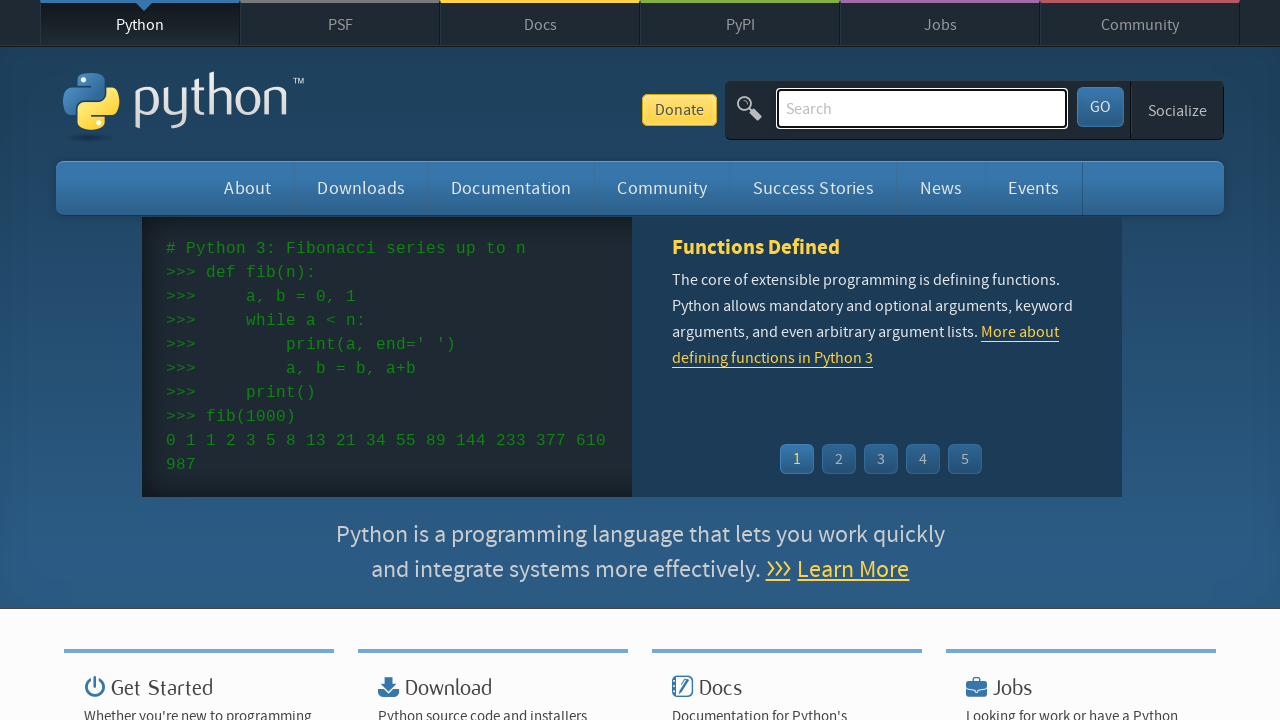